Tests radio button selection by clicking directly on the male radio button and verifying it becomes selected while others remain unselected

Starting URL: https://testotomasyonu.com/form

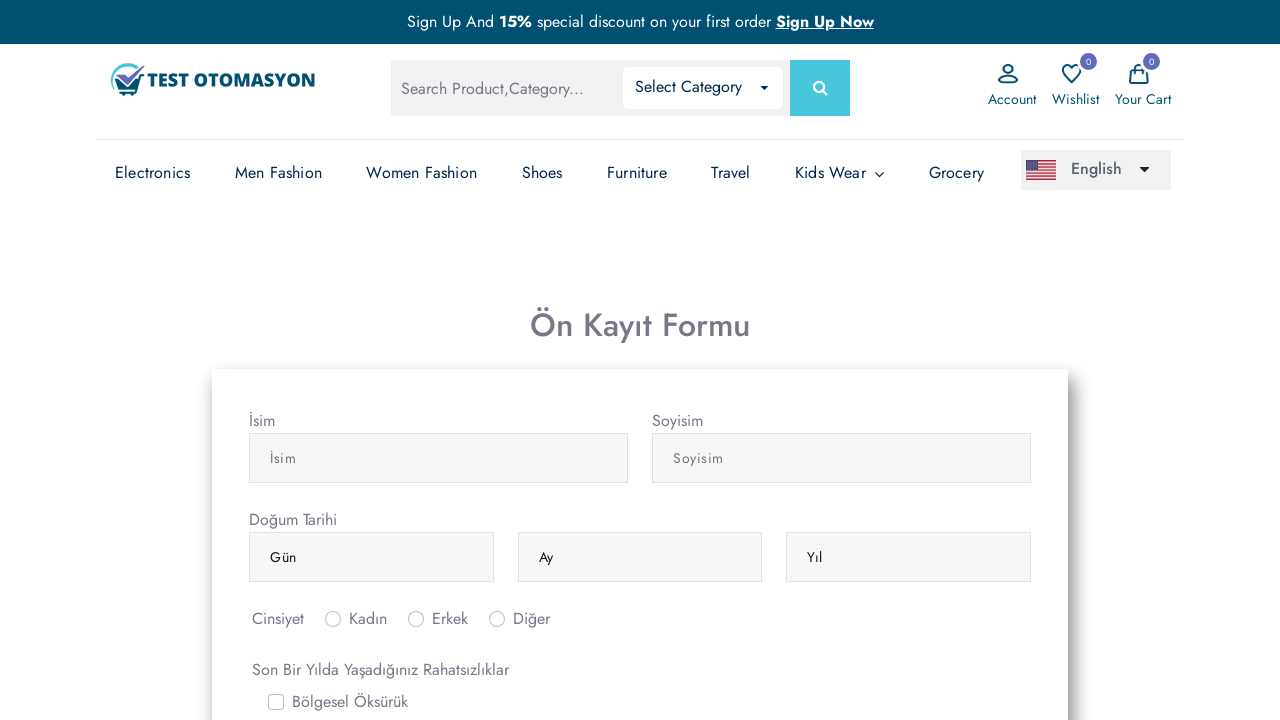

Navigated to form test page
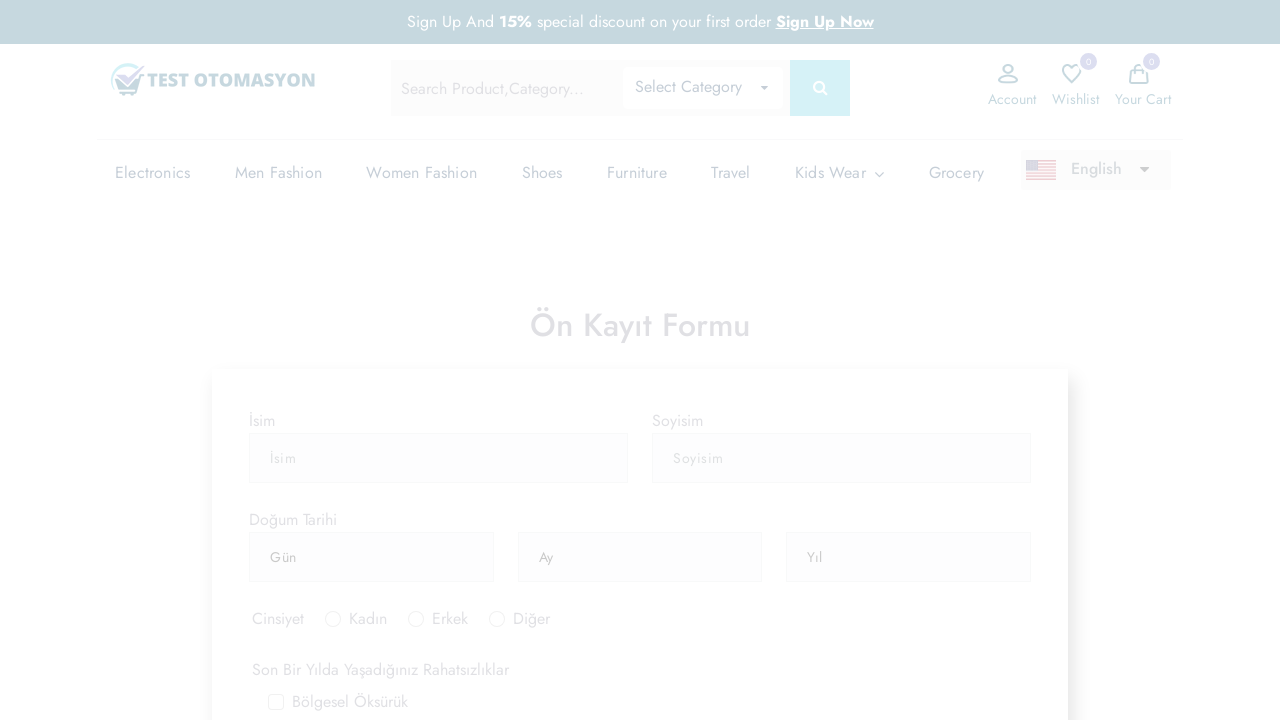

Clicked on male (erkek) radio button at (416, 360) on #inlineRadio2
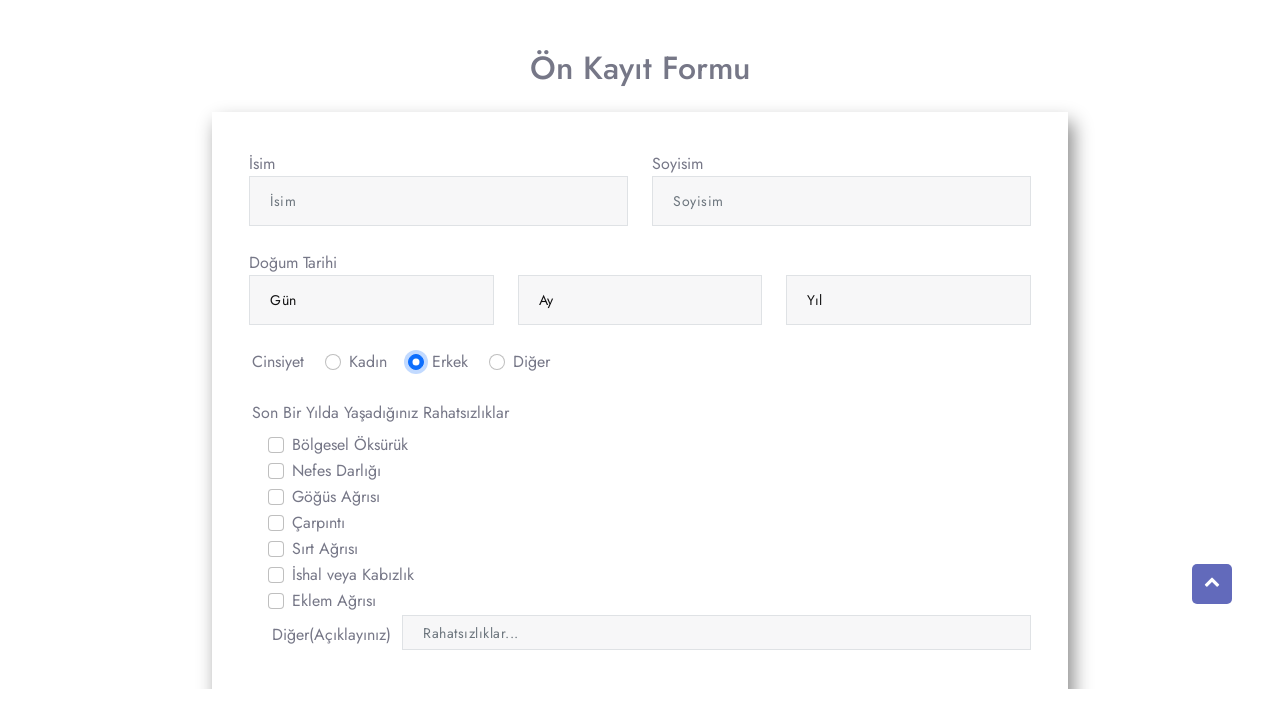

Scrolled down the page
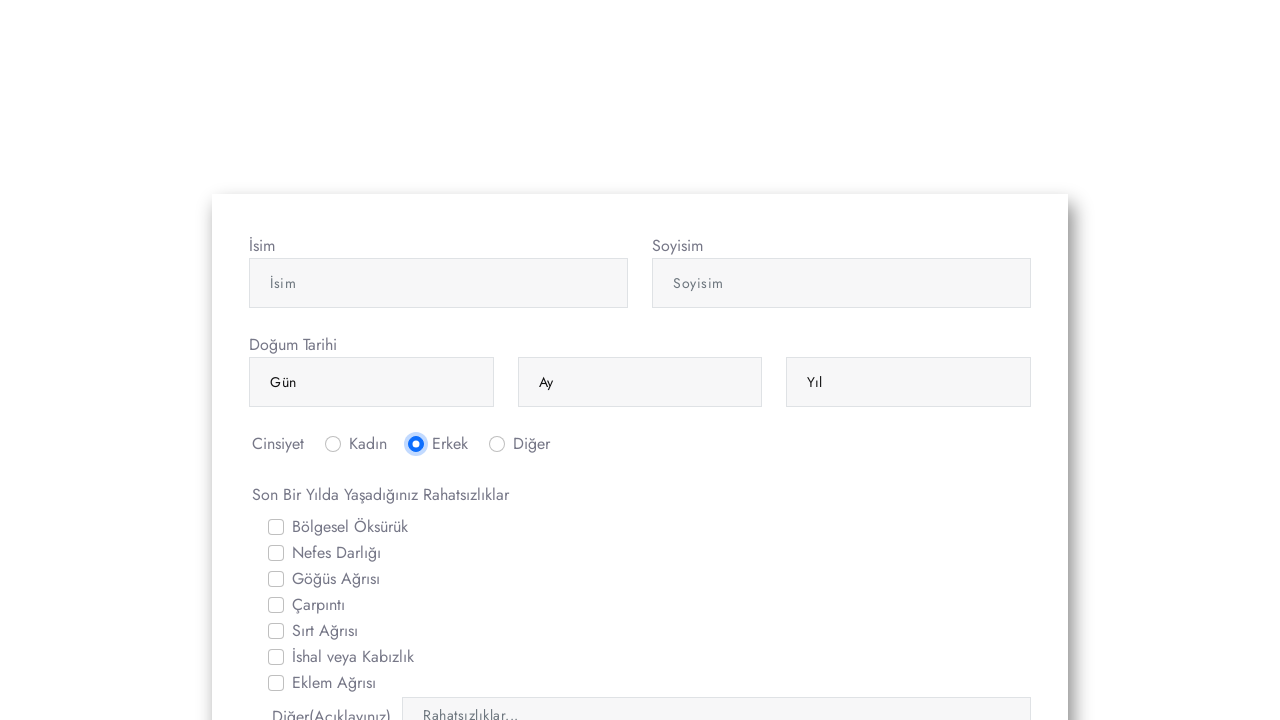

Verified male radio button is selected
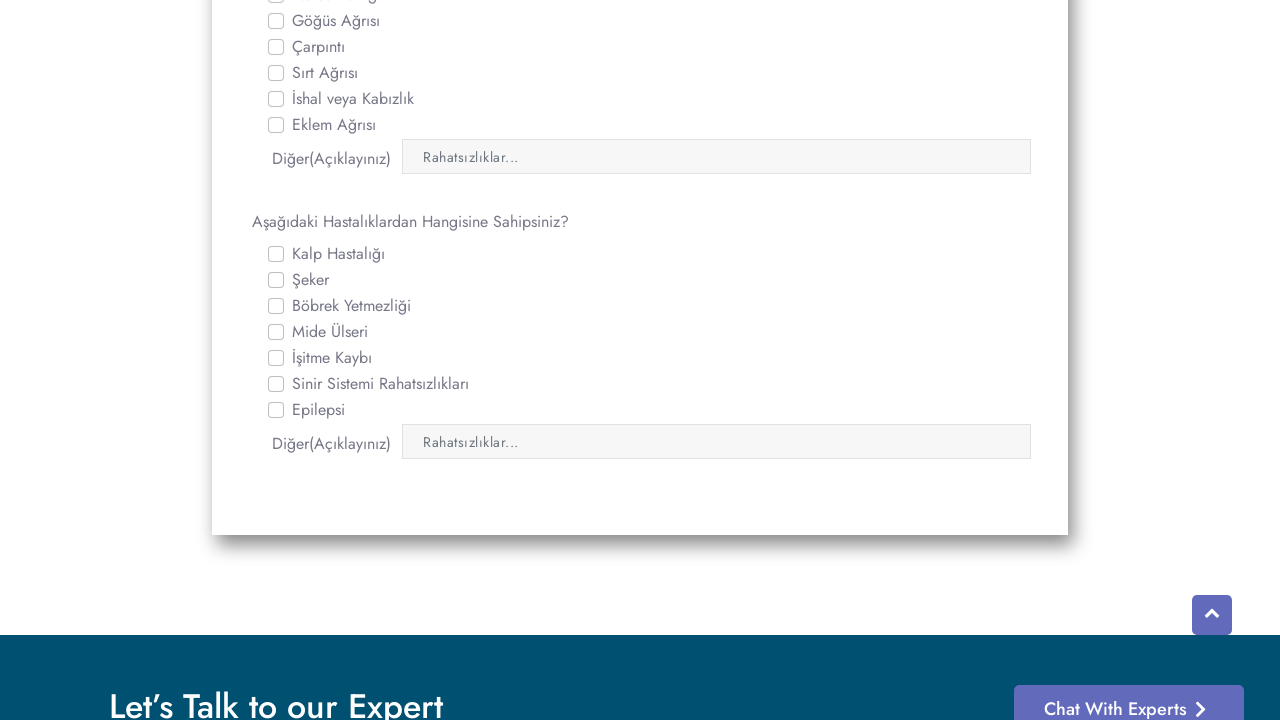

Verified female (kadin) radio button is not selected
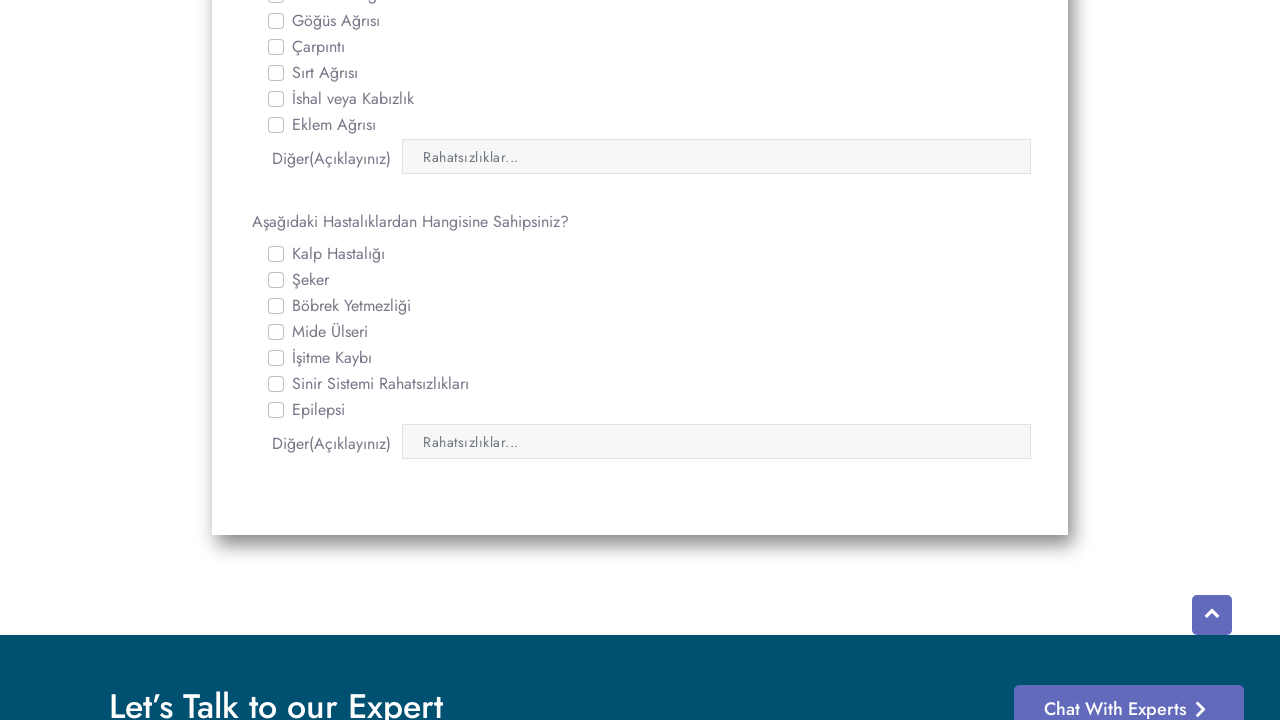

Verified other (diger) radio button is not selected
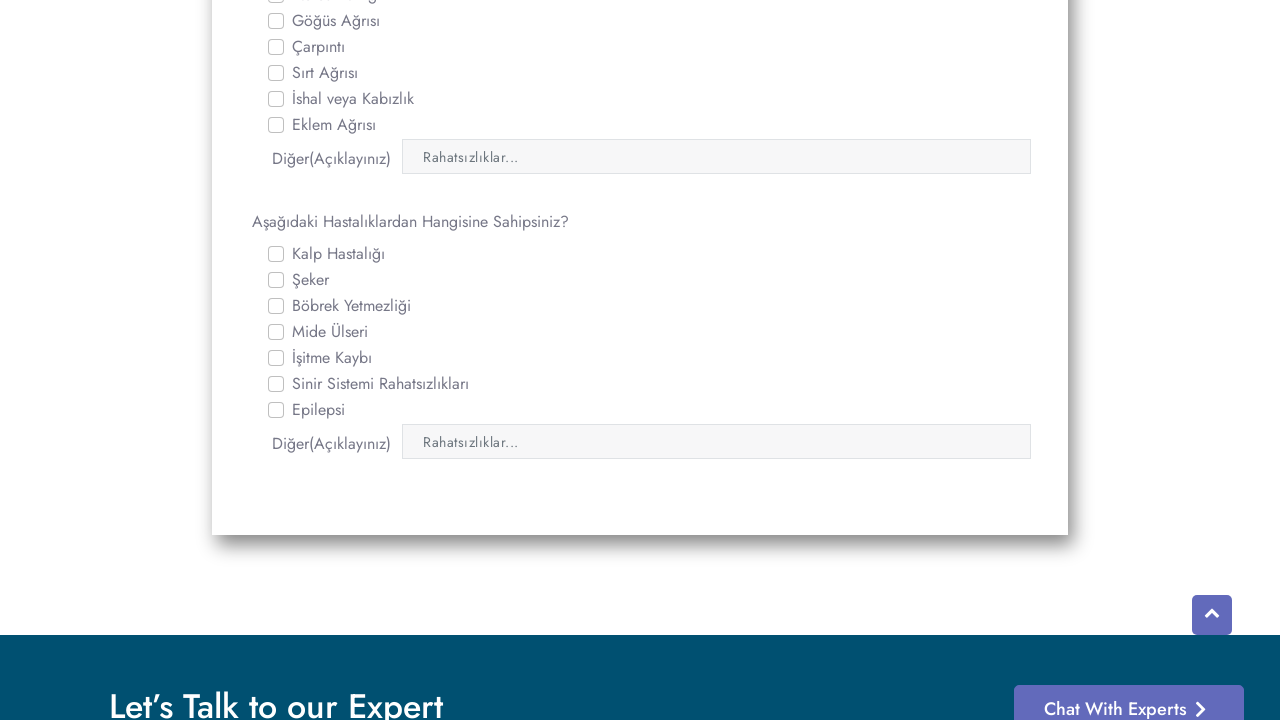

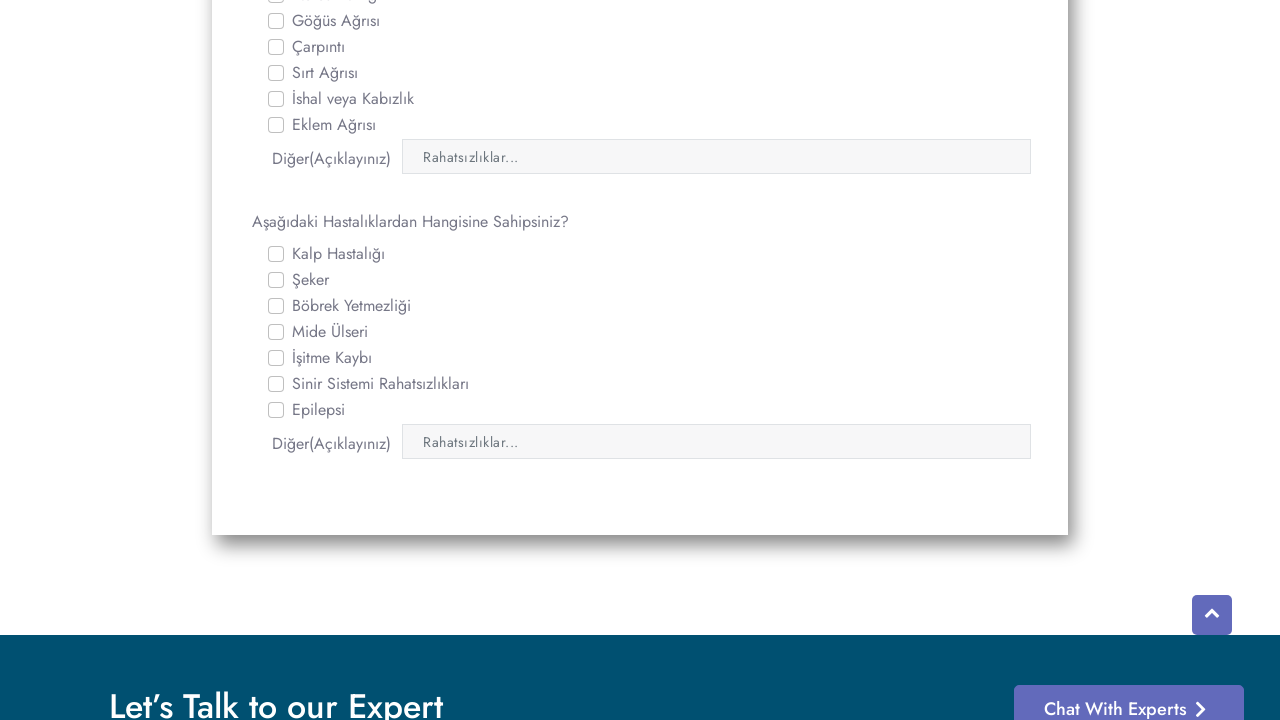